Tests the Dynamic Controls page by navigating to it, checking and removing a checkbox, then adding it back, verifying the UI updates and messages at each step.

Starting URL: https://the-internet.herokuapp.com/

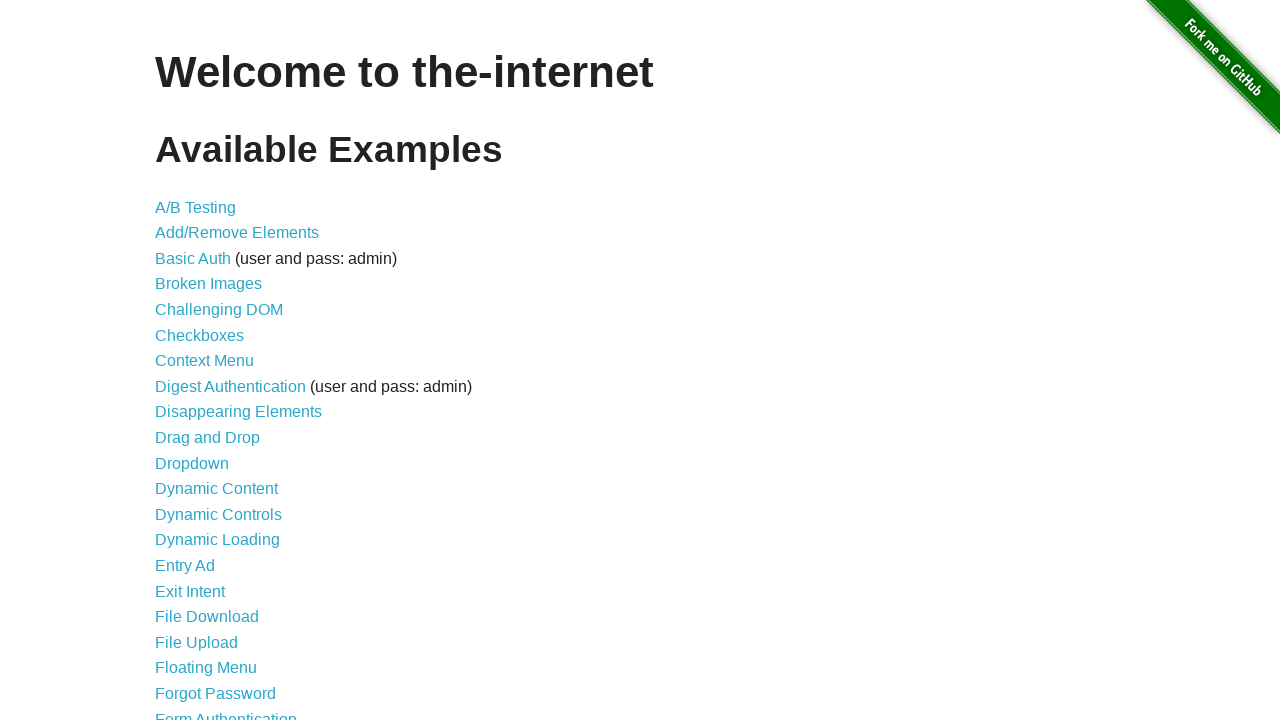

Clicked on Dynamic Controls link at (218, 514) on internal:role=link[name="Dynamic Controls"i]
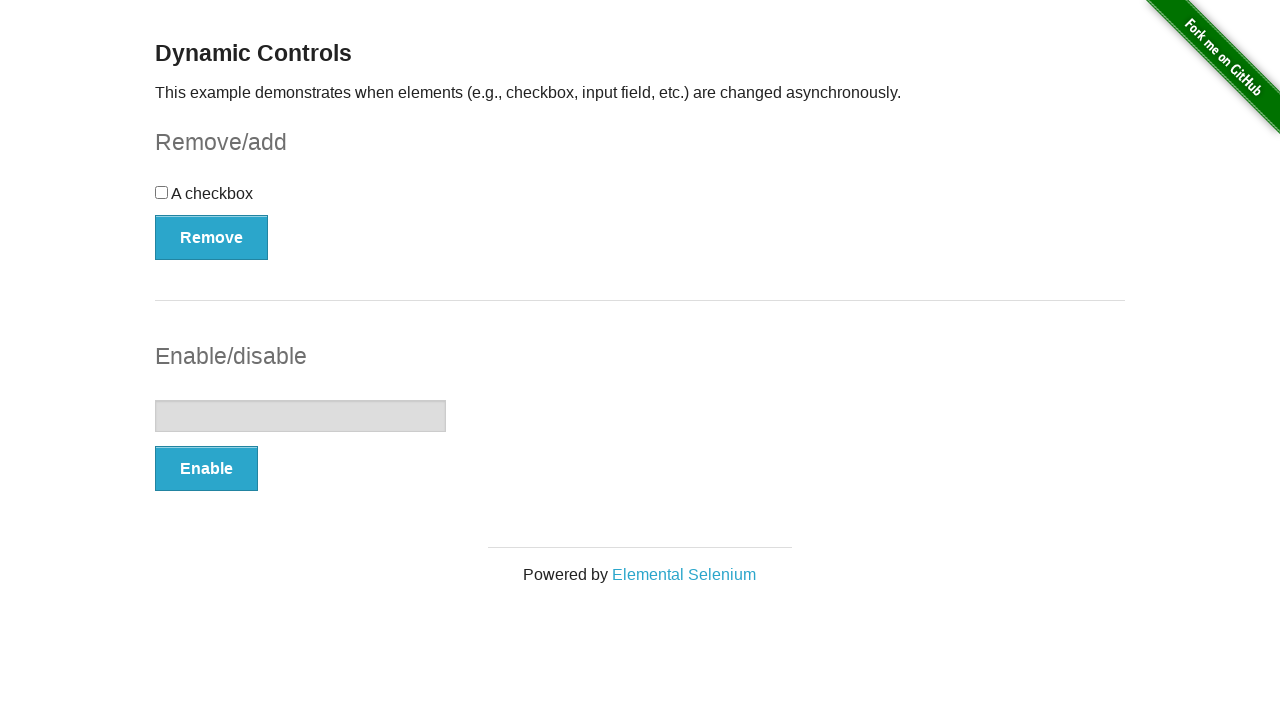

Remove button became visible
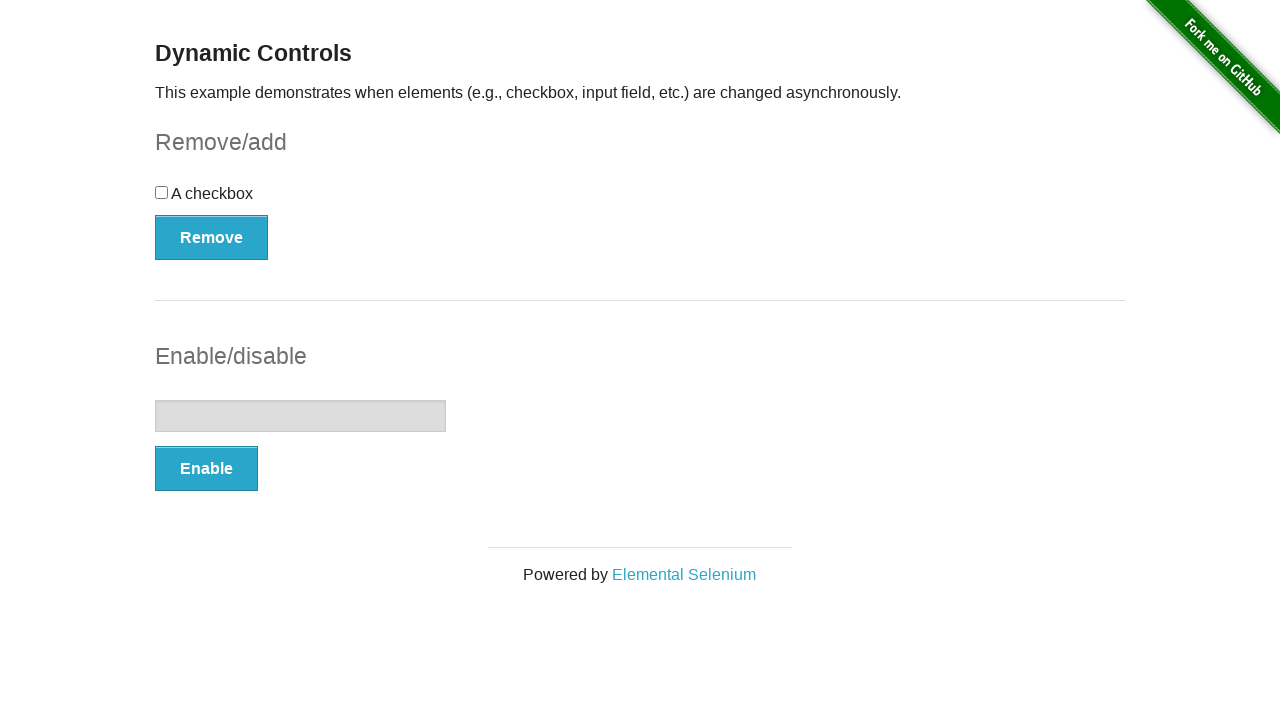

Checked the checkbox at (162, 192) on xpath=//div/form/div/input[@type='checkbox']
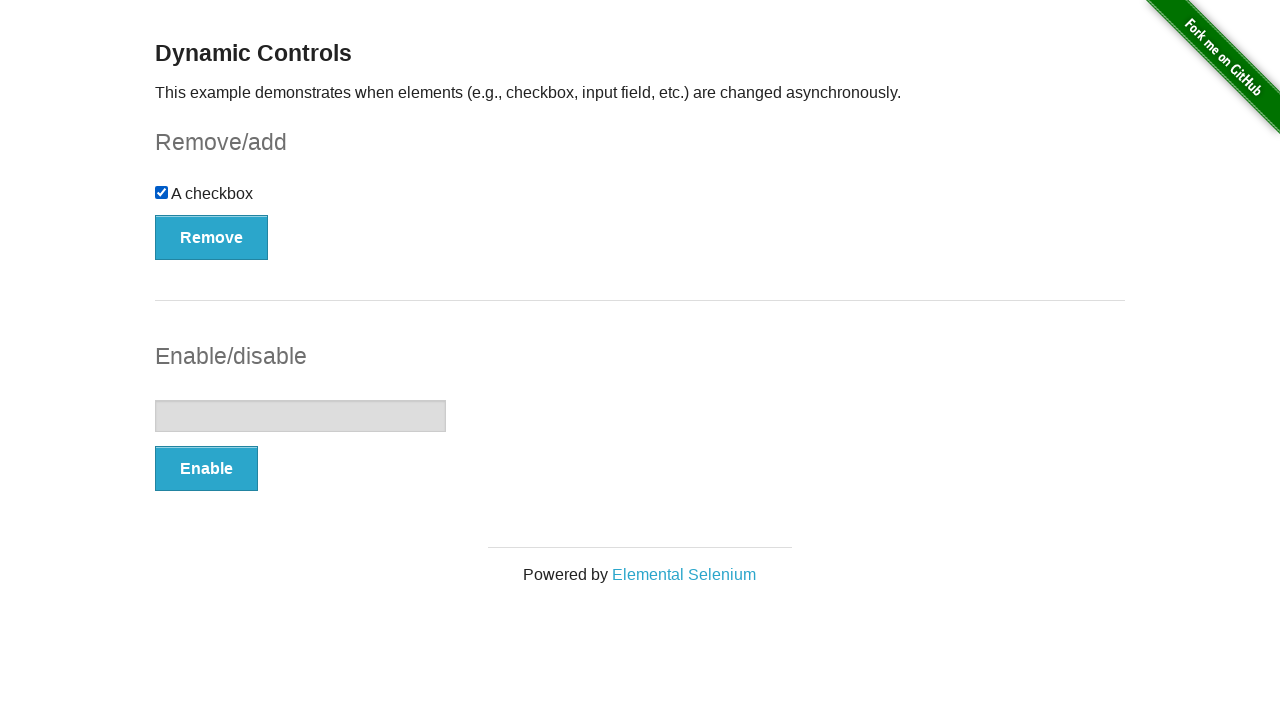

Clicked Remove button at (212, 237) on internal:role=button[name="Remove"i]
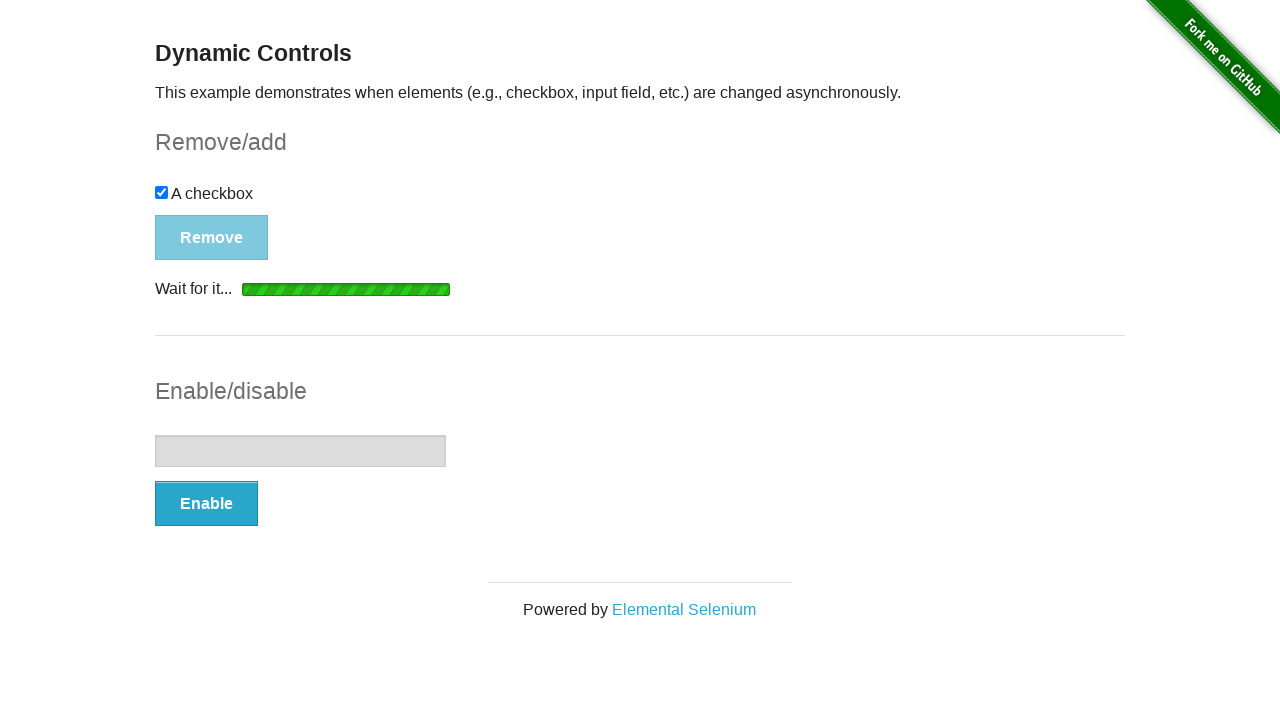

Checkbox was removed and is now hidden
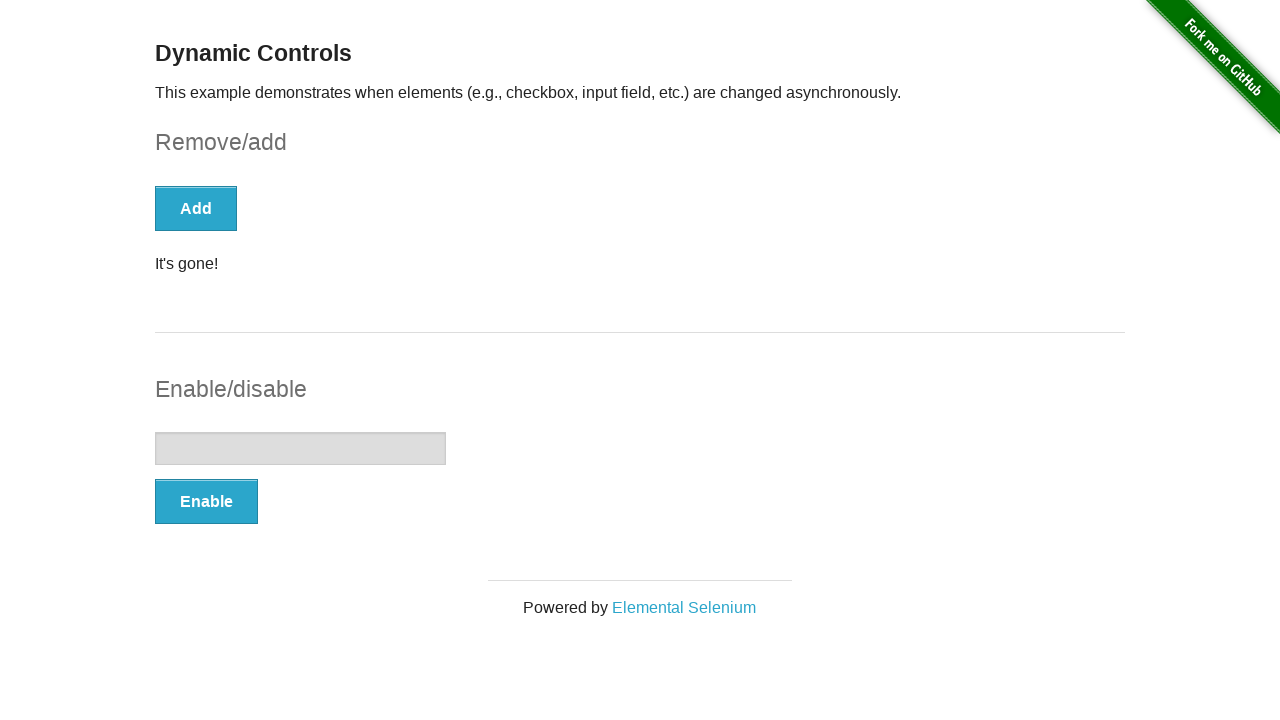

Add button became visible
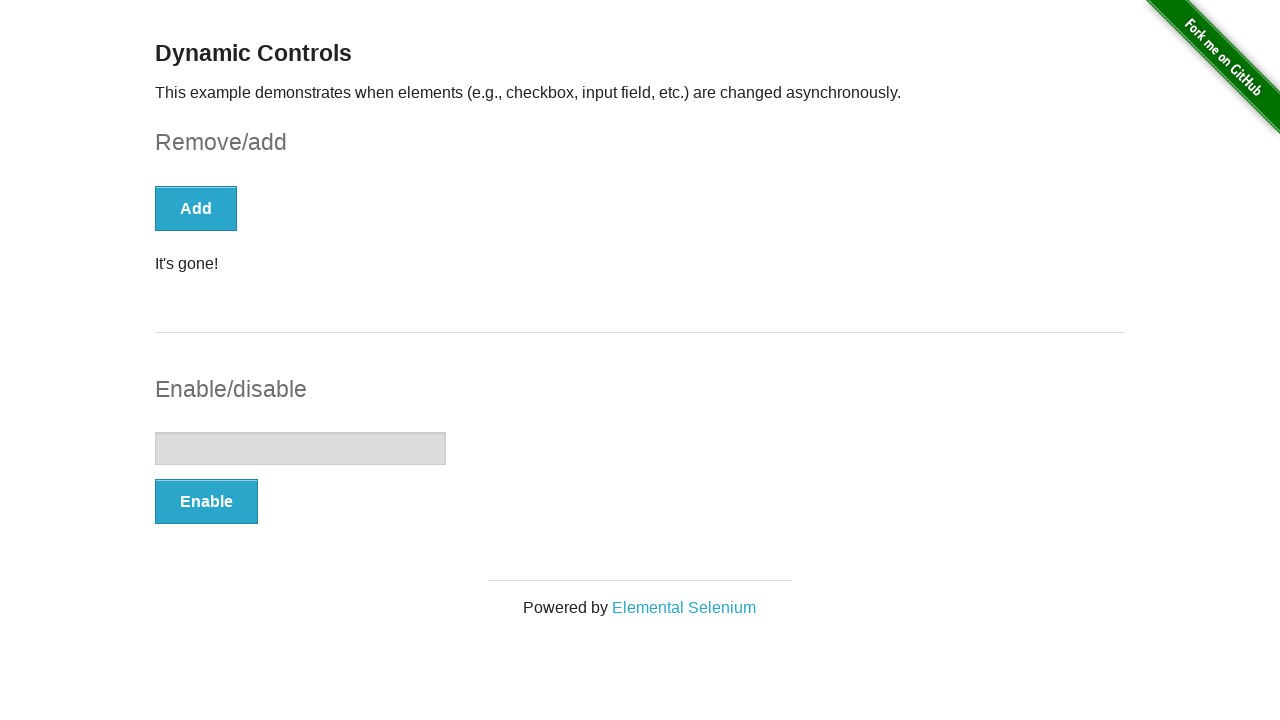

Clicked Add button at (196, 208) on internal:role=button[name="Add"i]
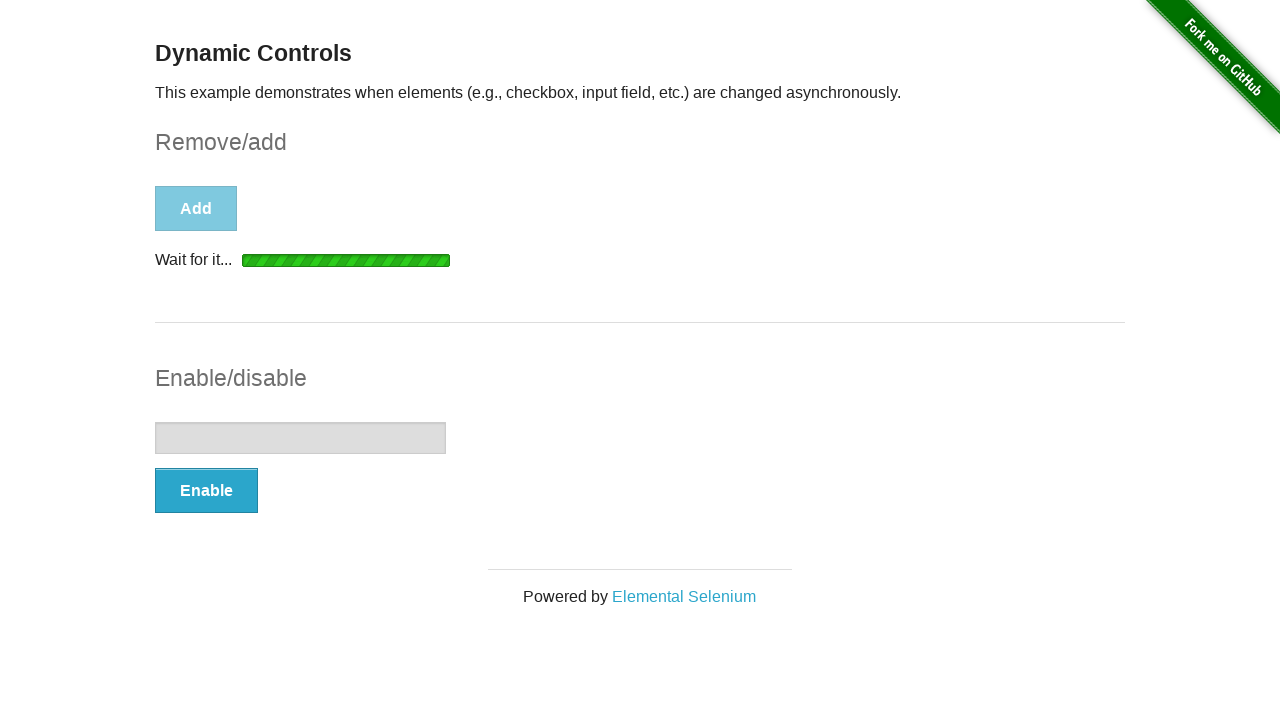

Checkbox reappeared and is now visible
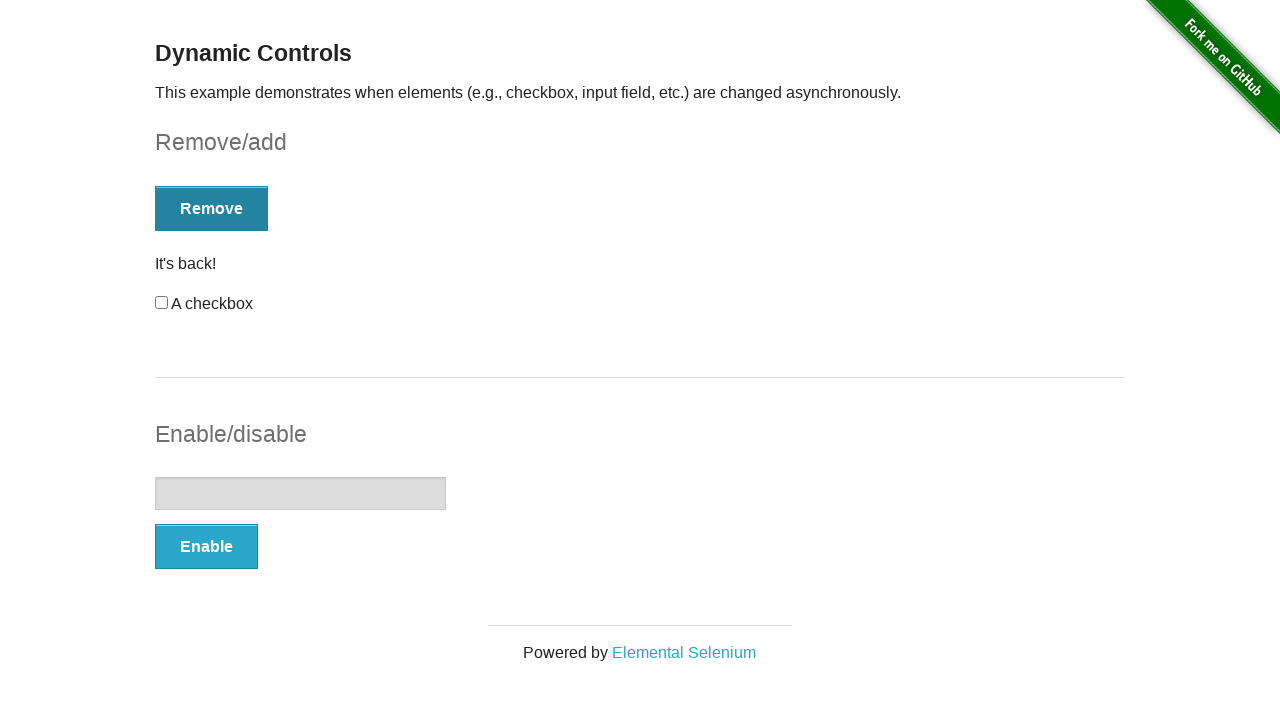

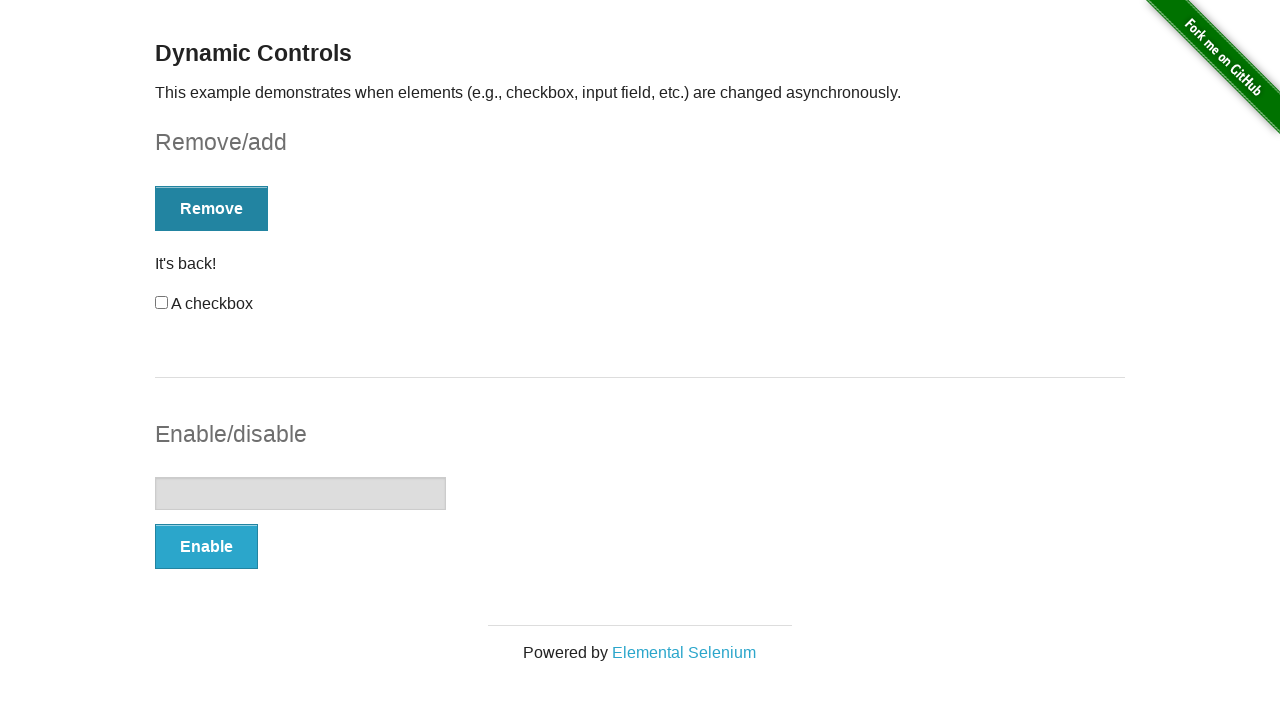